Tests navigation through the Heroku app demo site by clicking on Add/Remove Elements link, then navigating to Elemental Selenium site in a new tab

Starting URL: https://the-internet.herokuapp.com/

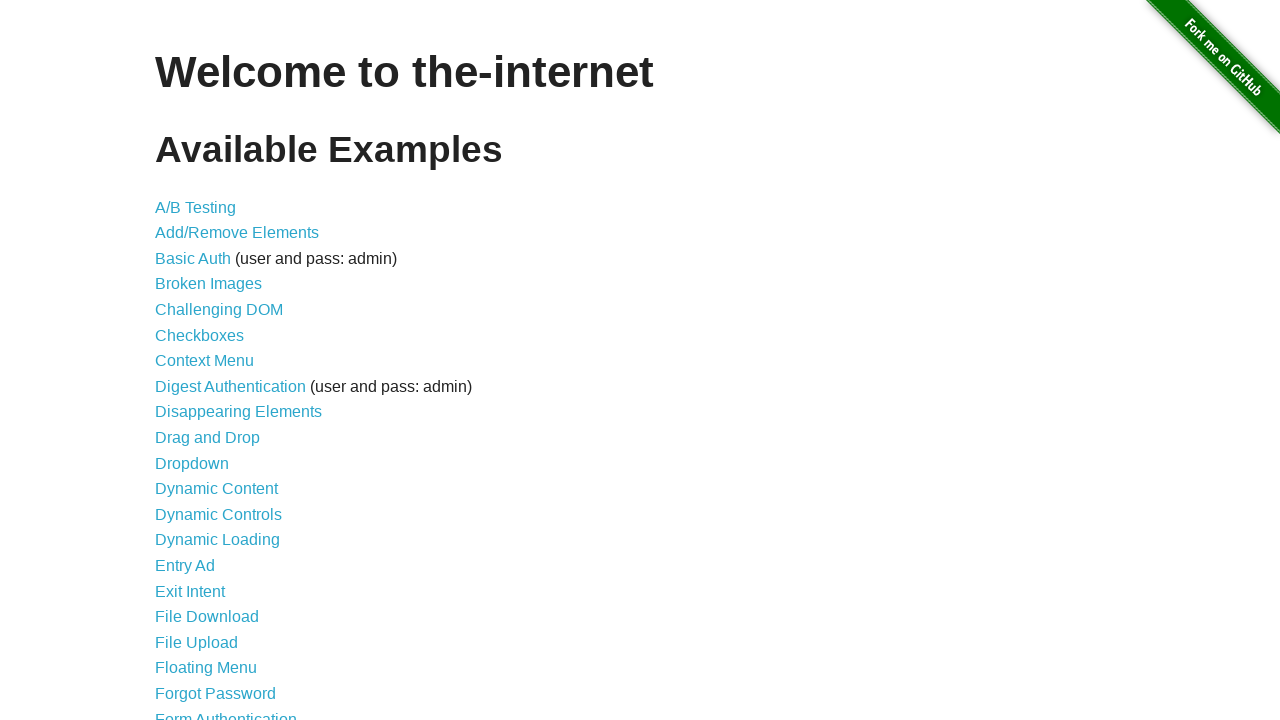

Clicked on Add/Remove Elements link at (237, 233) on xpath=//a[contains(., 'Add/Remove Elements')]
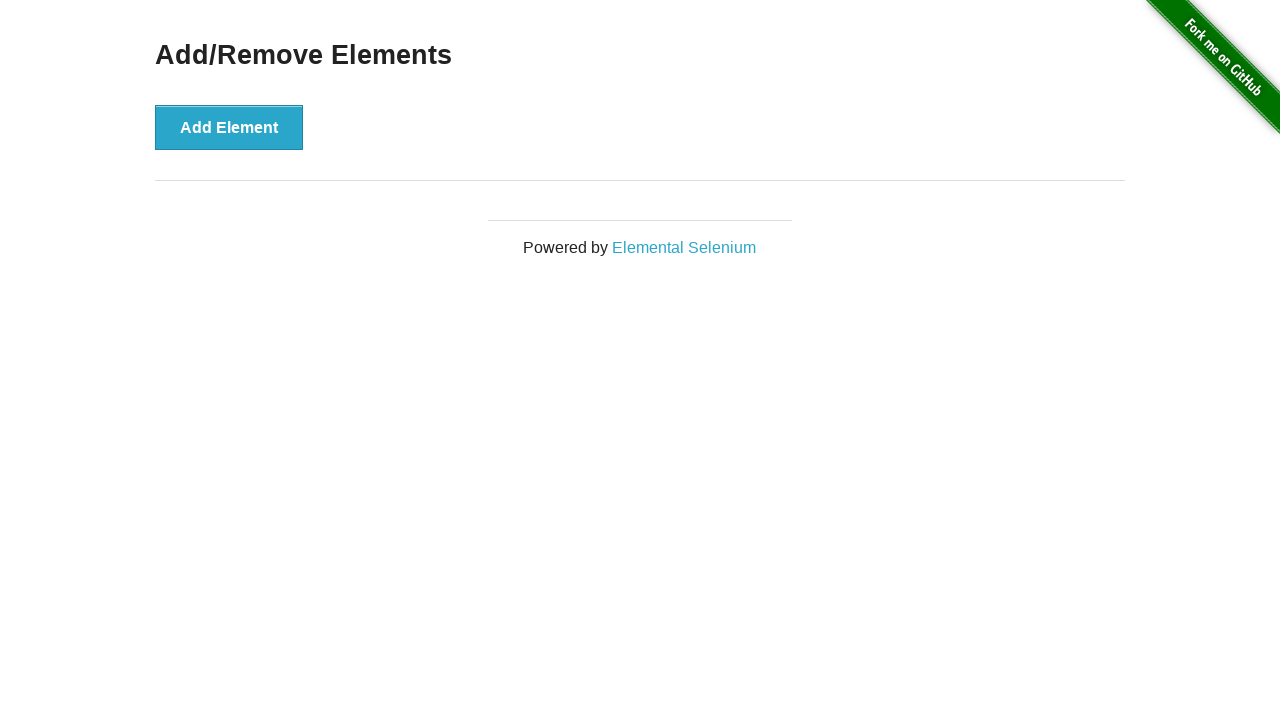

Add/Remove Elements page loaded and header verified
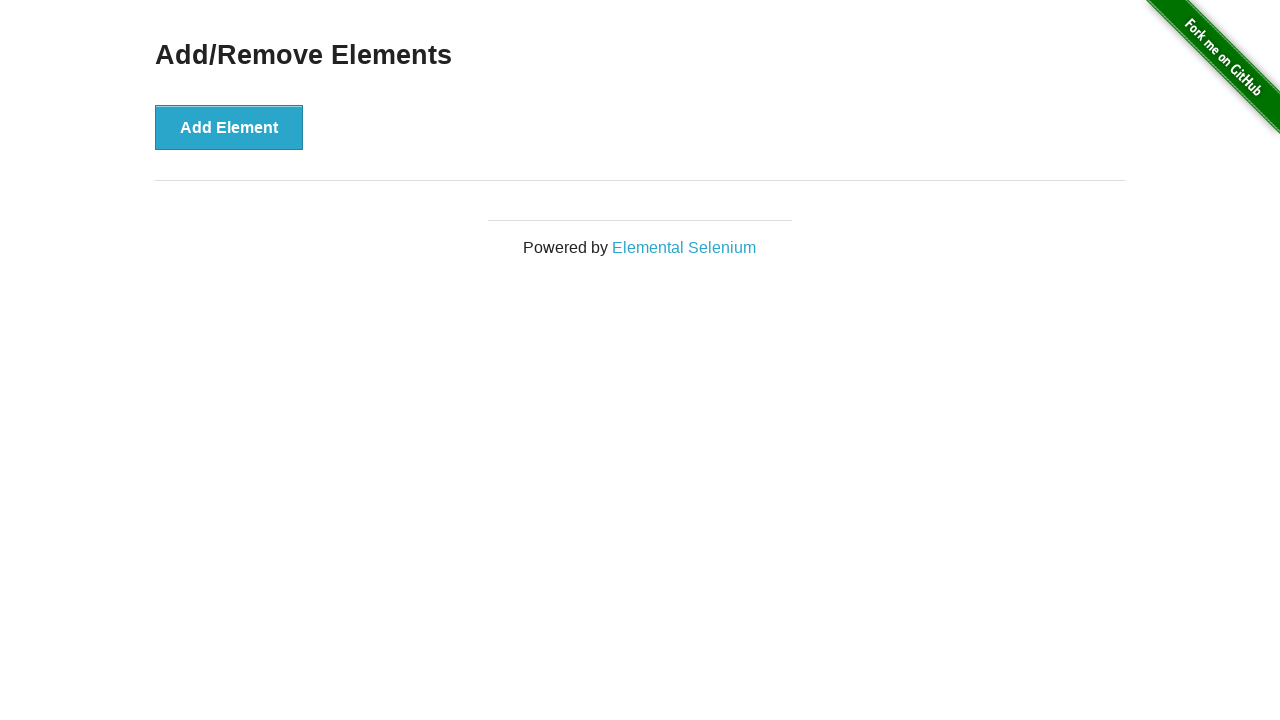

Clicked Elemental Selenium link to open new tab at (684, 247) on text=Elemental Selenium
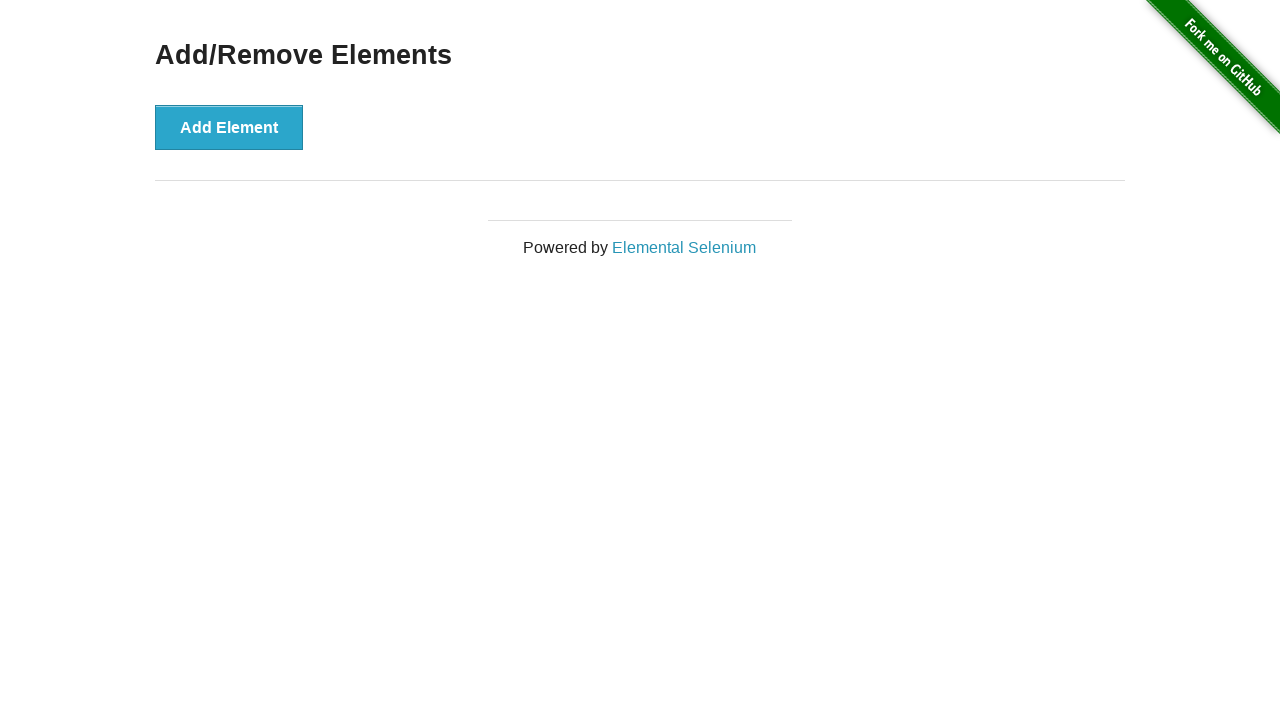

New tab loaded and ready
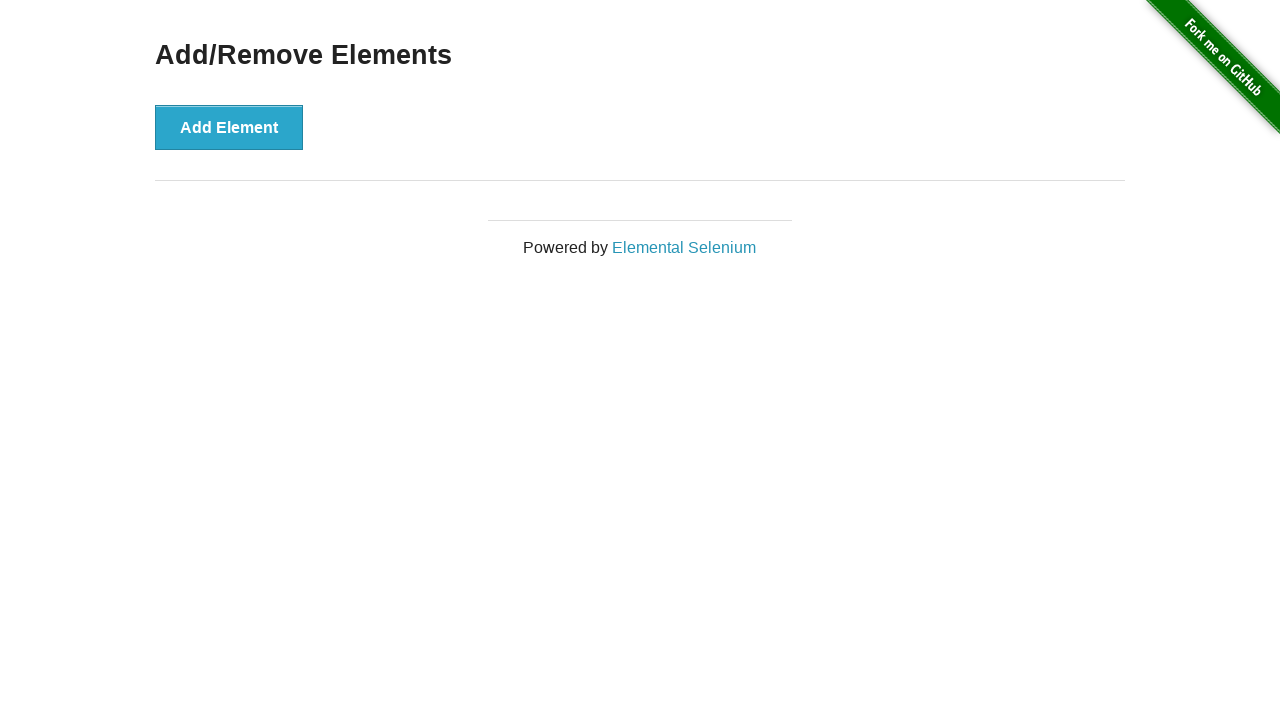

Elemental Selenium page header verified
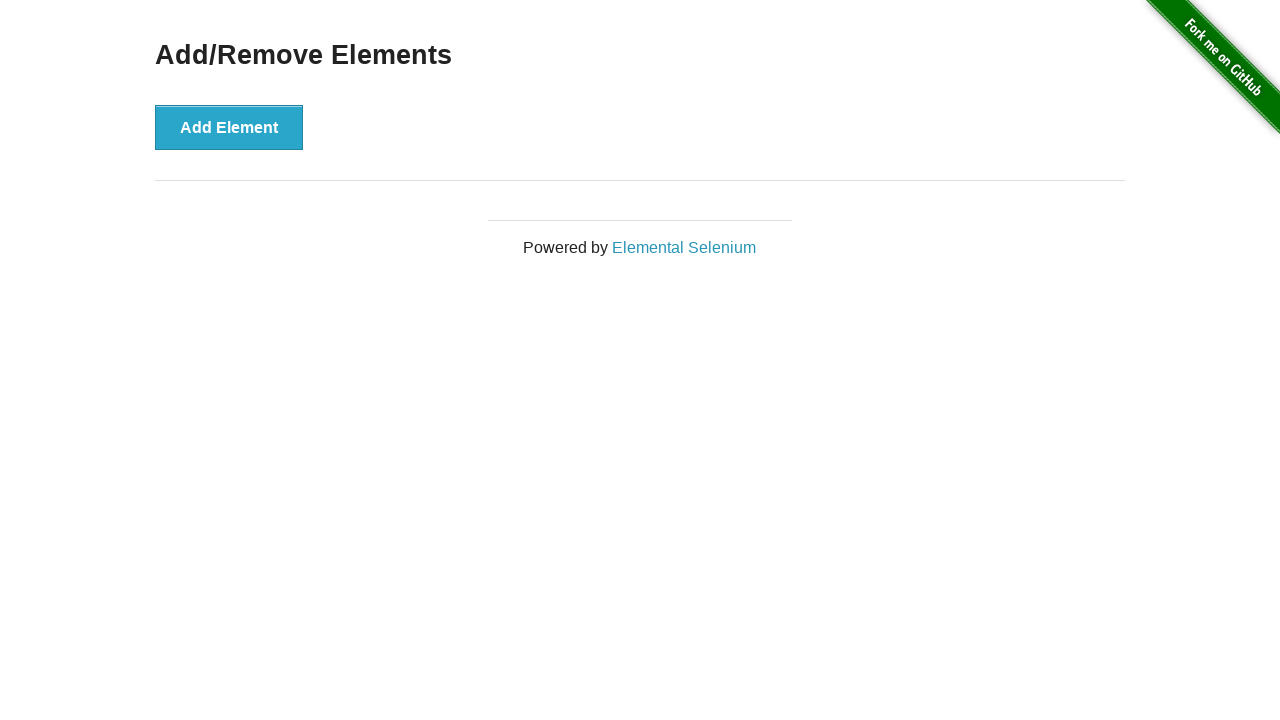

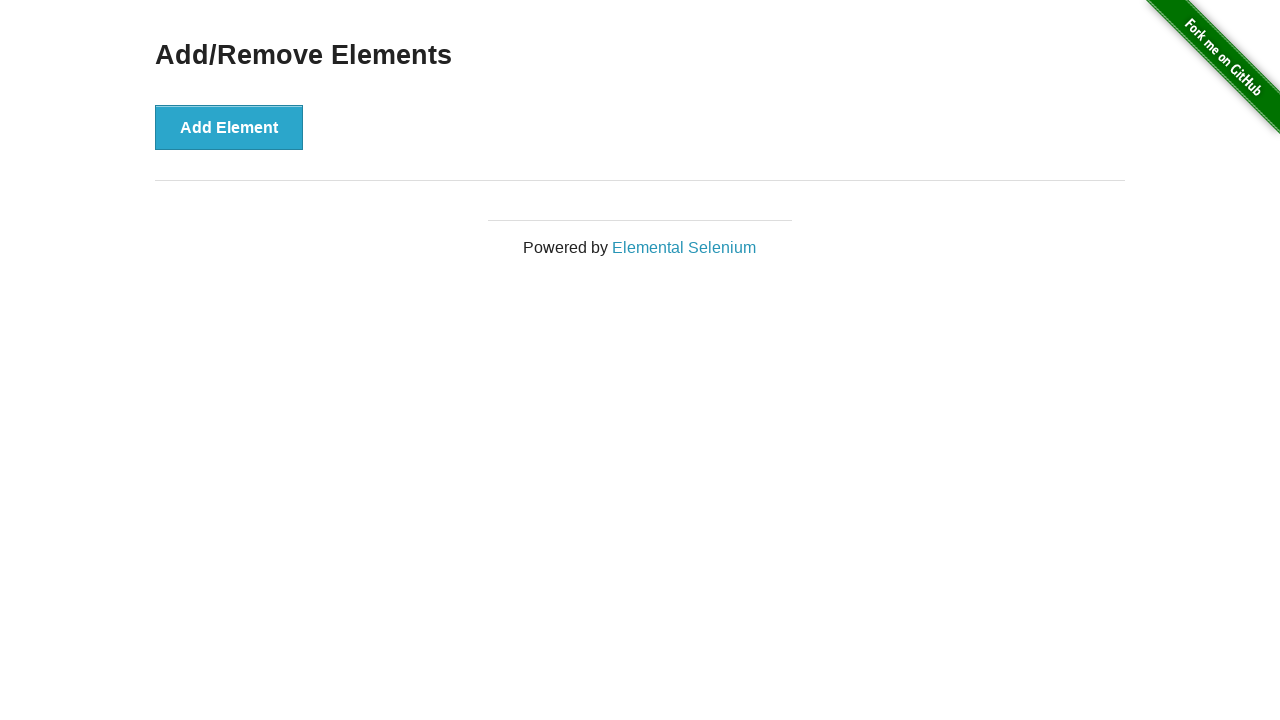